Tests the search functionality and wishlist feature by searching for a product and adding it to favorites/wishlist.

Starting URL: https://automationpratice.com.br/

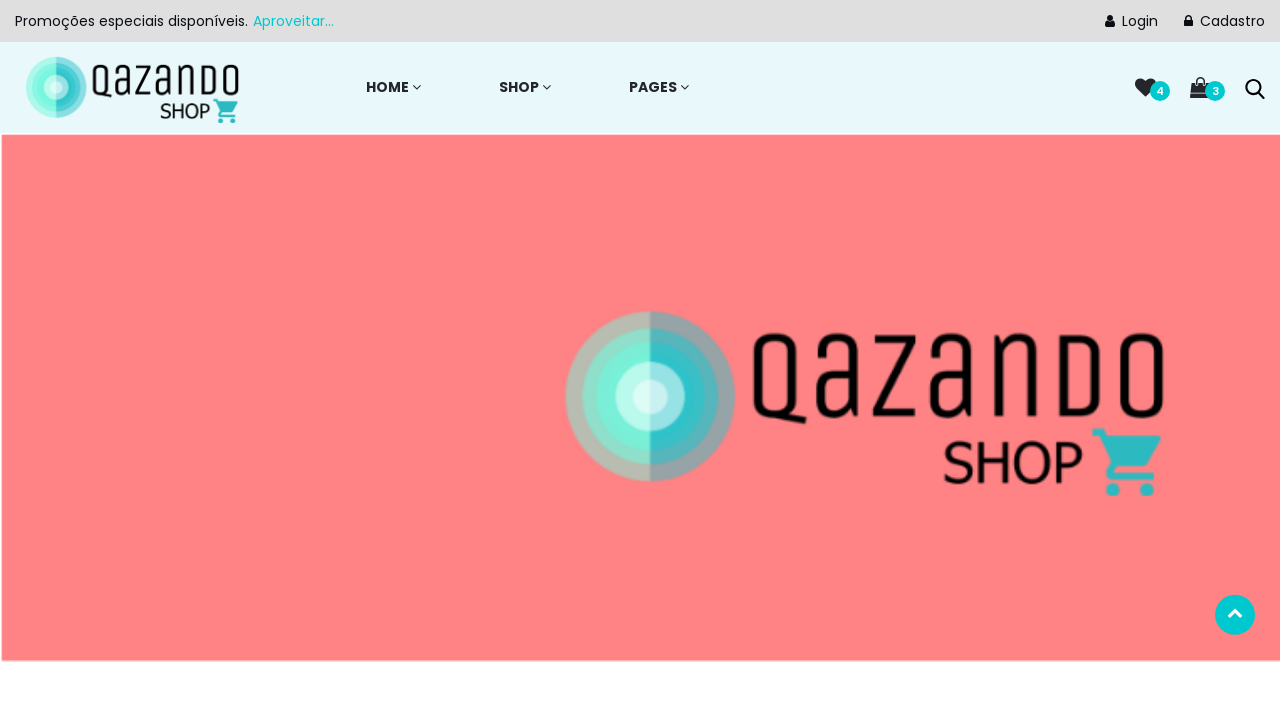

Waited 2 seconds for page to load
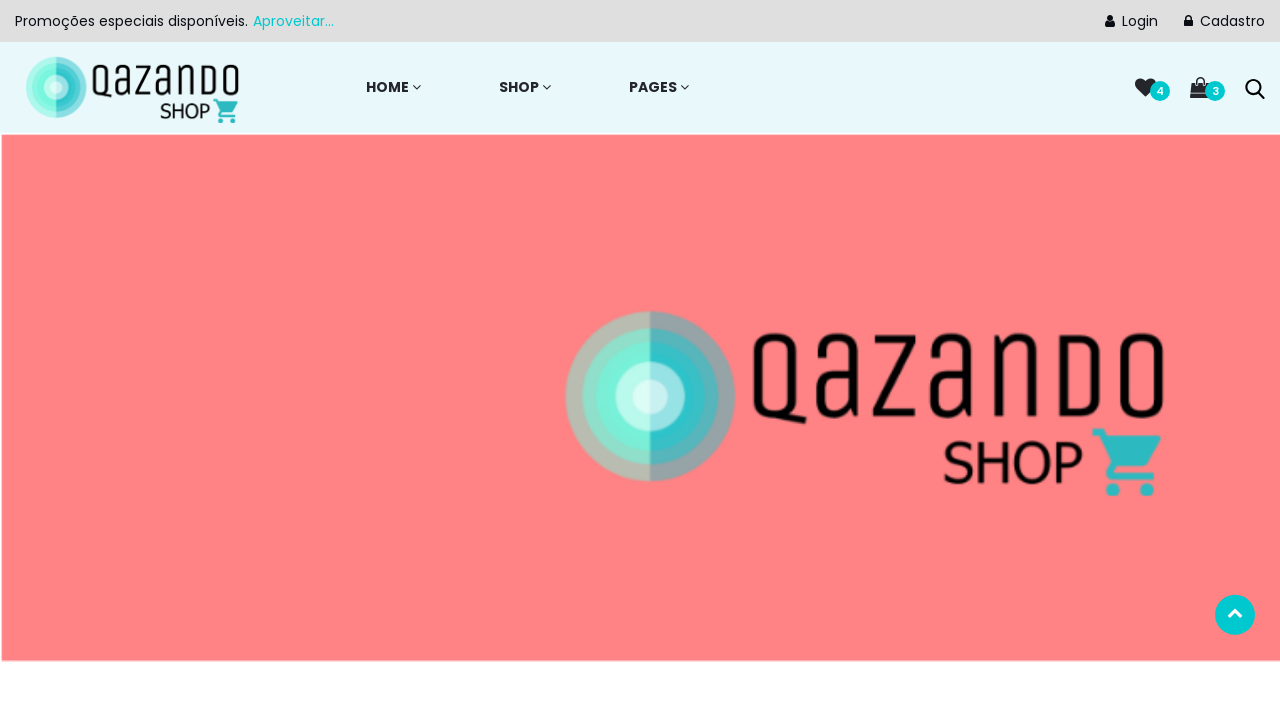

Clicked on search icon/field at (1255, 89) on .search_width
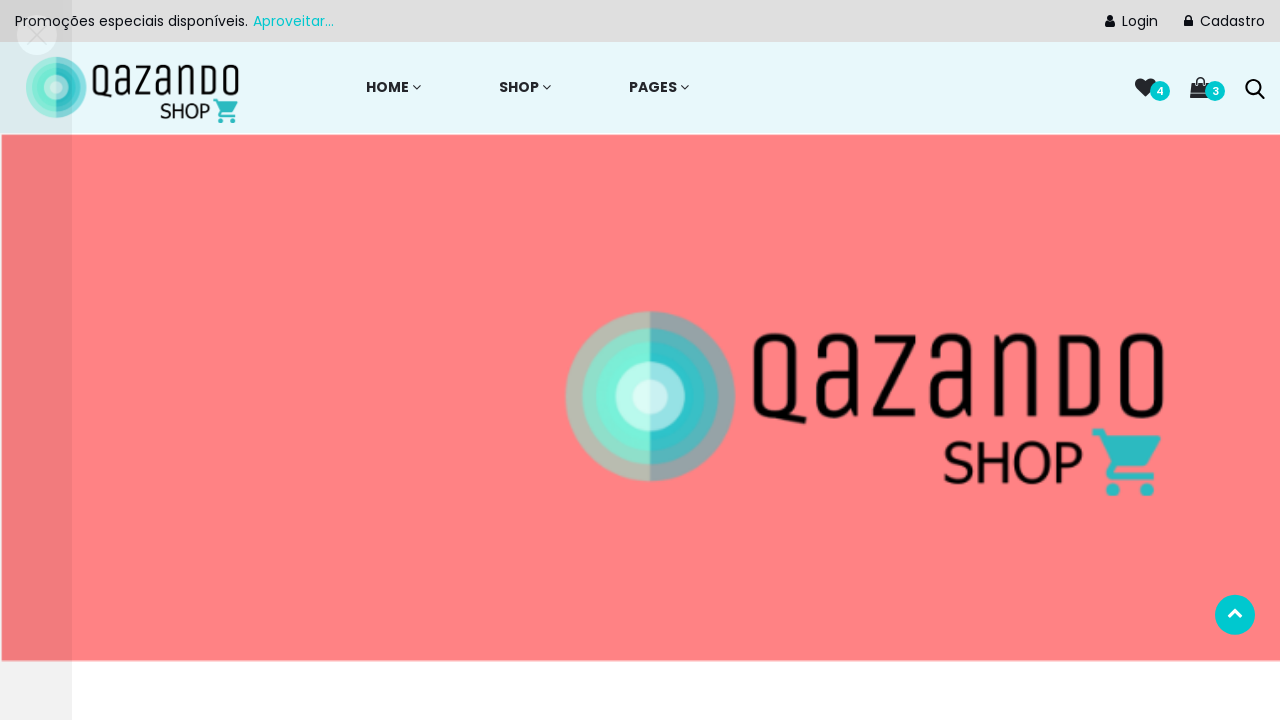

Search input field loaded
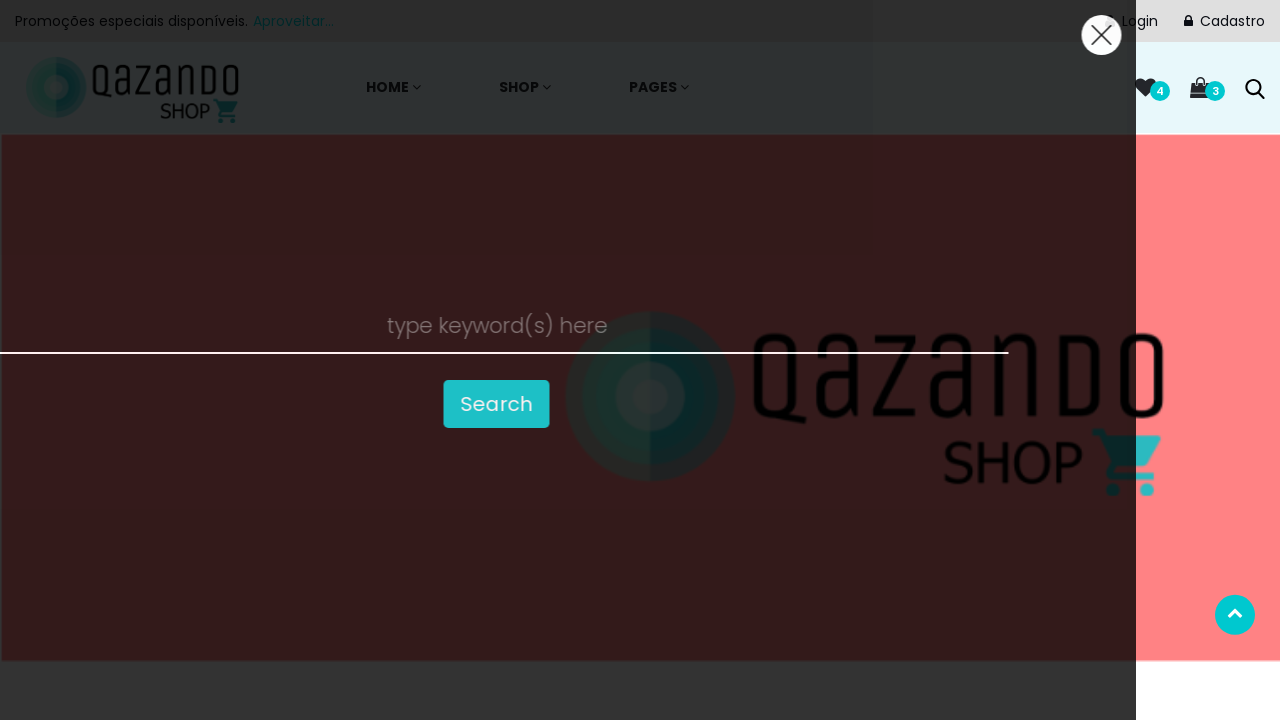

Filled search field with 'computer' on xpath=/html/body/div/div[6]/form/input
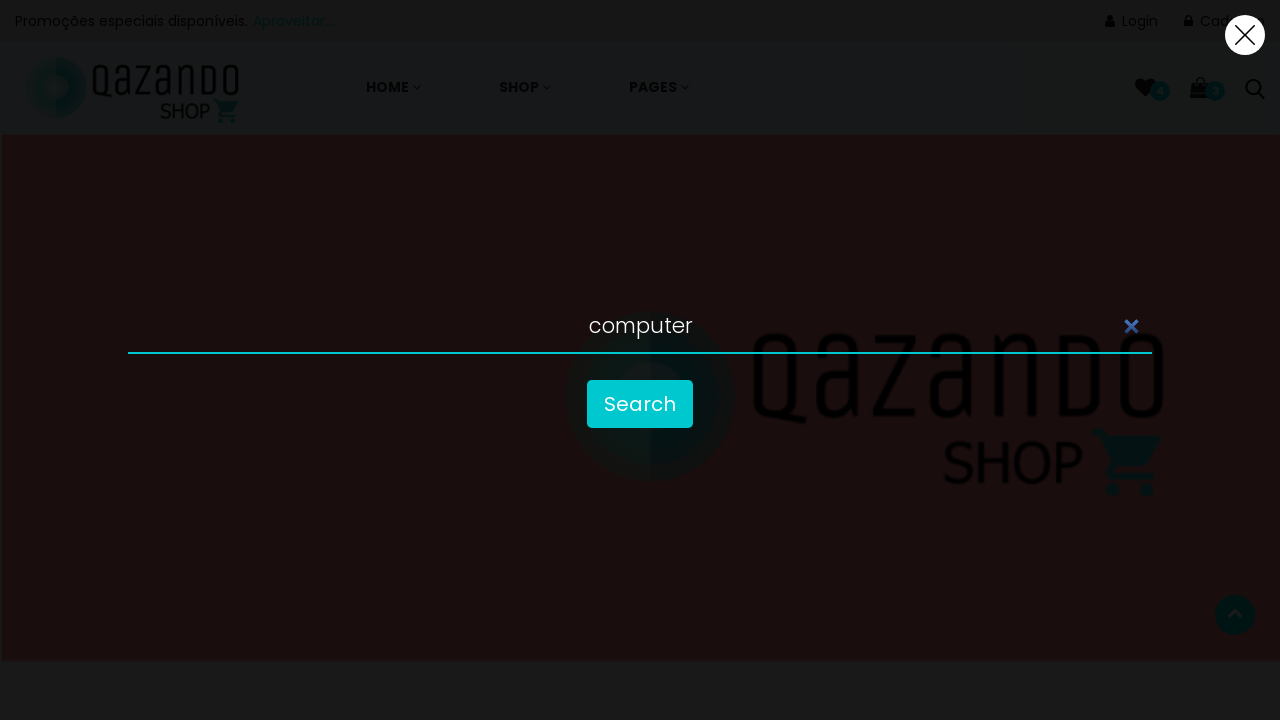

Clicked search submit button at (640, 404) on xpath=/html/body/div/div[6]/form/button
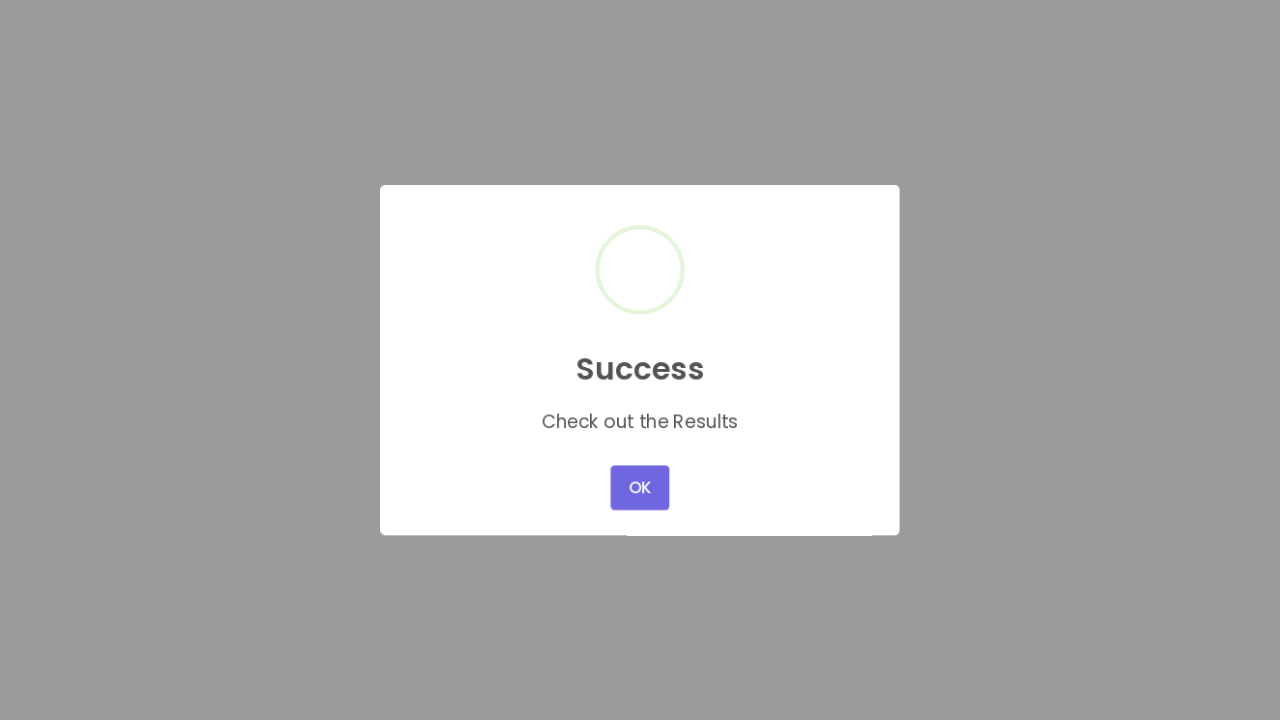

Popup dialog appeared
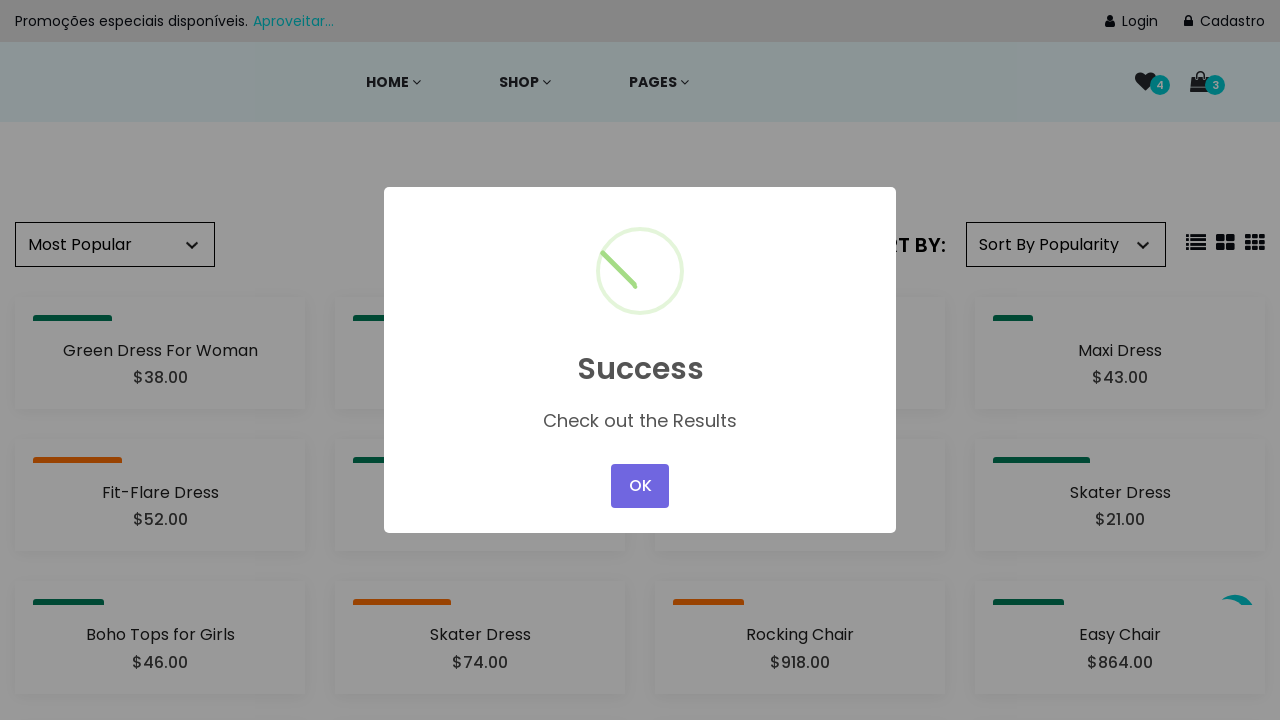

Clicked OK button on popup dialog at (640, 486) on xpath=/html/body/div[2]/div/div[6]/button[1]
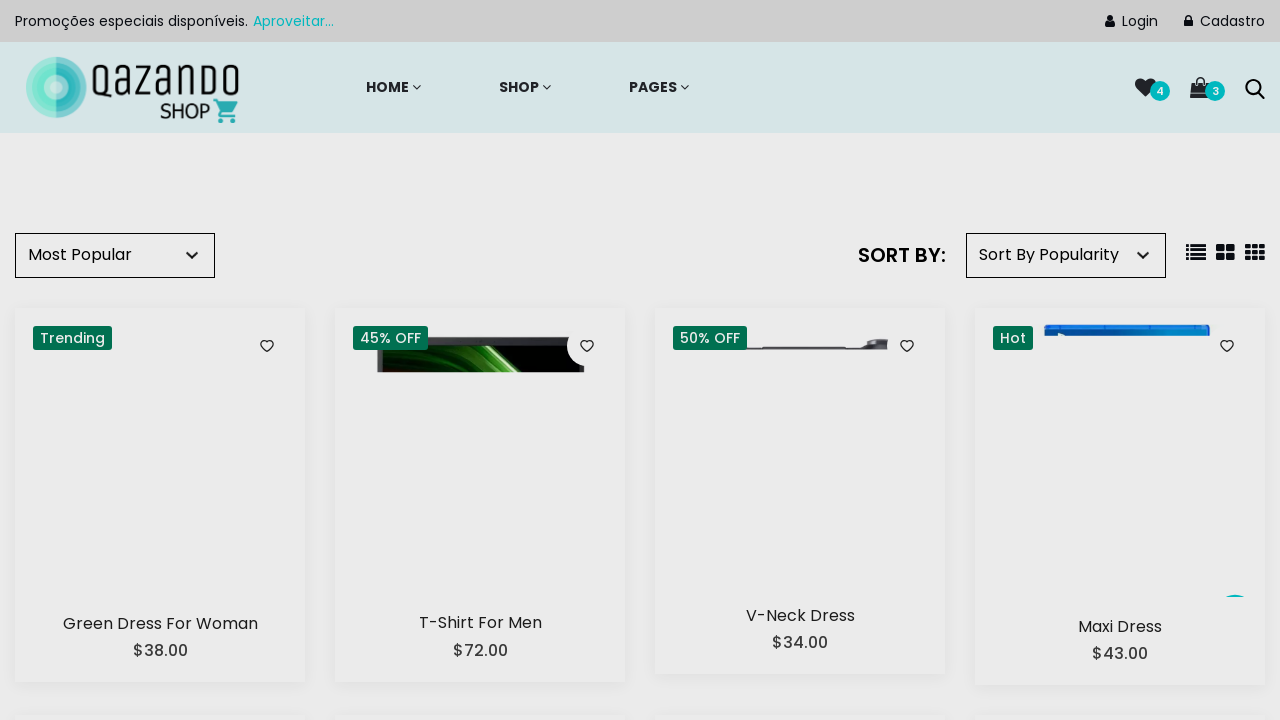

Product favorite button loaded
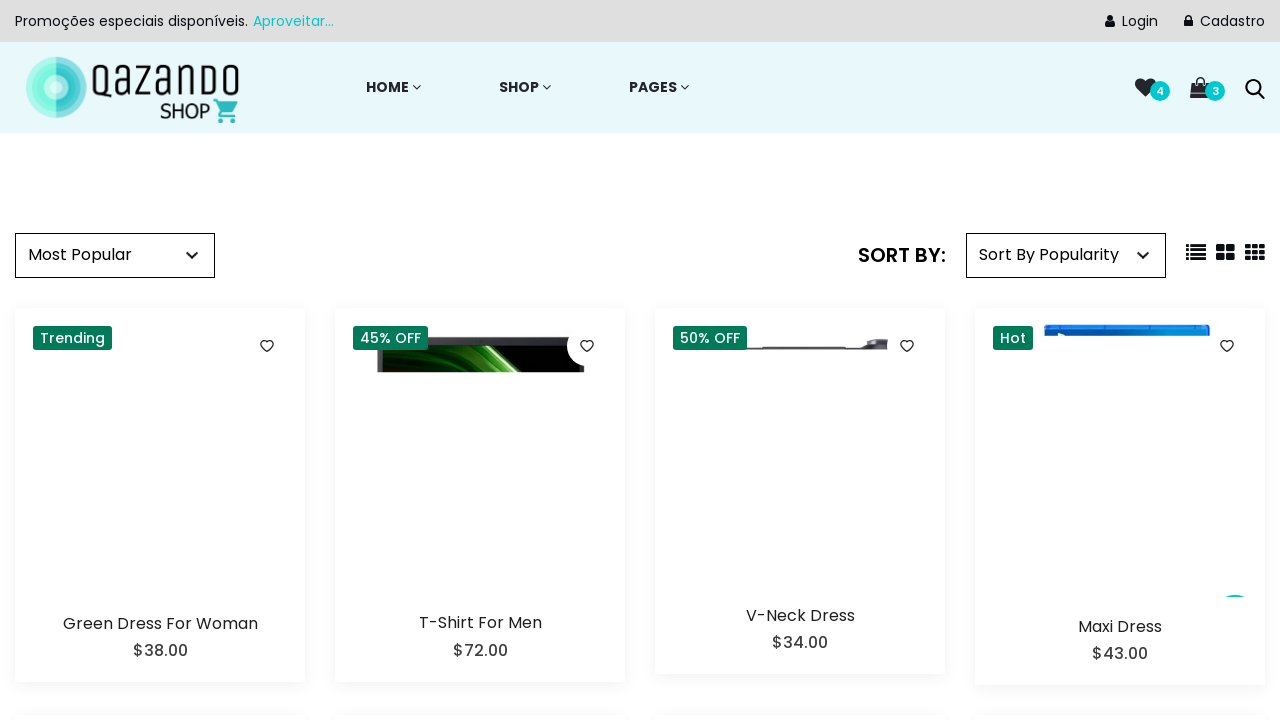

Clicked favorite/wishlist button on product at (267, 346) on xpath=/html/body/div/section[2]/div/div[2]/div[1]/div/div[1]/div/a[1]
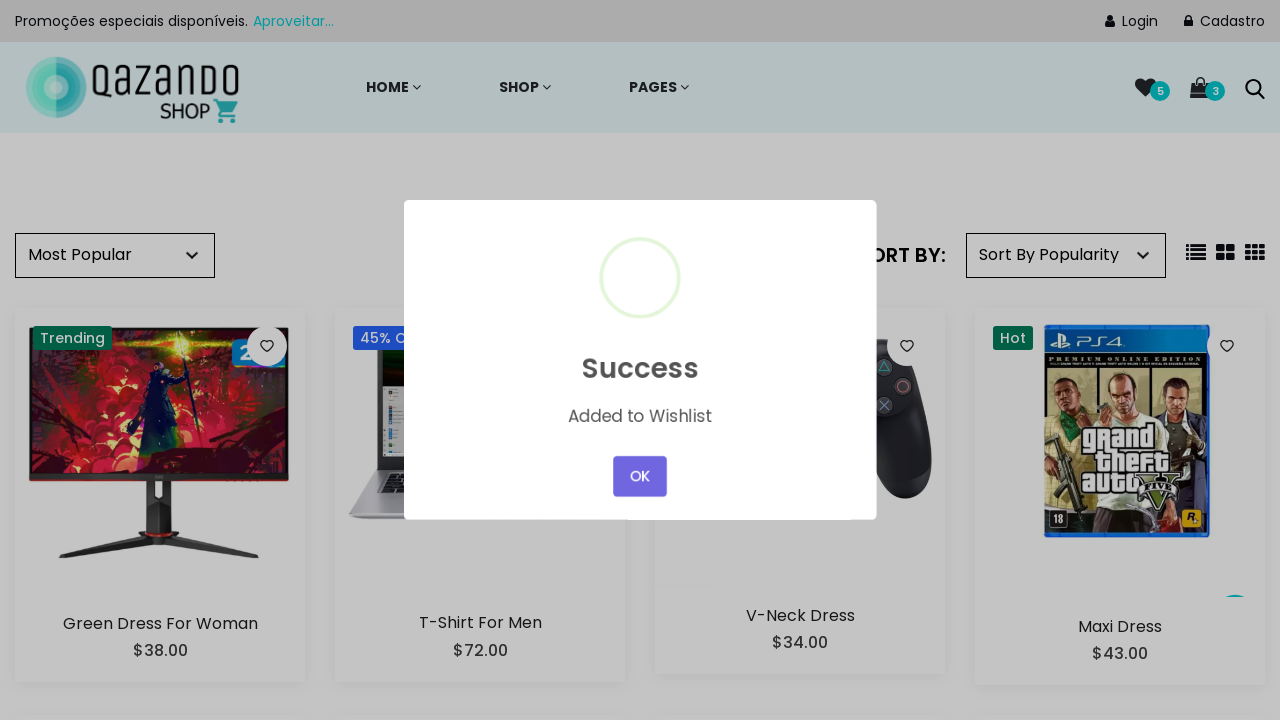

Success confirmation message appeared
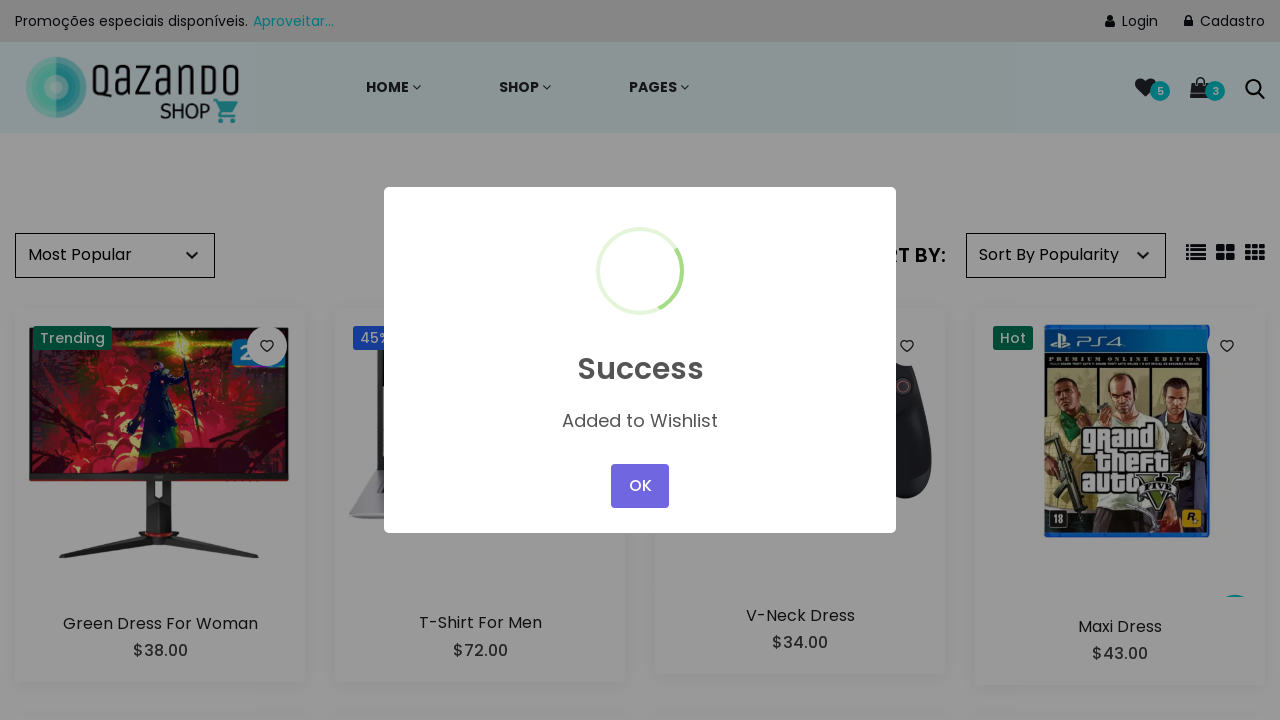

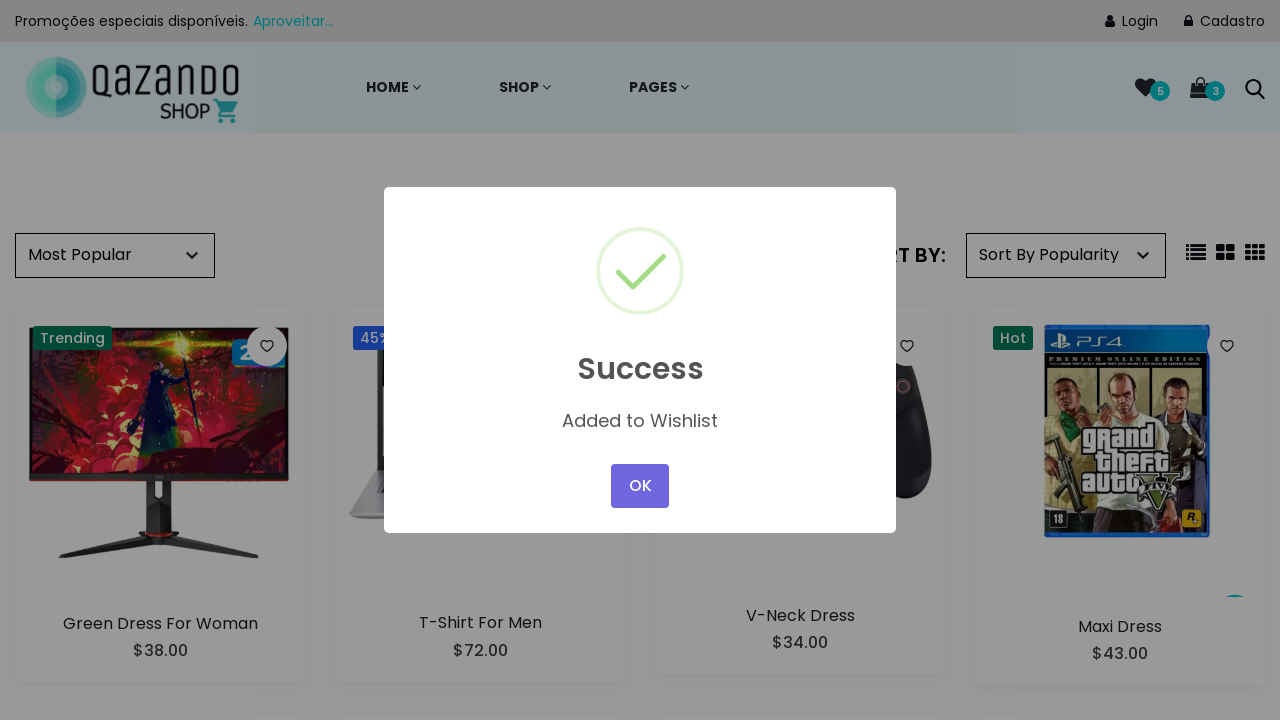